Tests error handling by entering content with special characters and verifying XSS is properly sanitized.

Starting URL: https://sop-maker-production.up.railway.app/

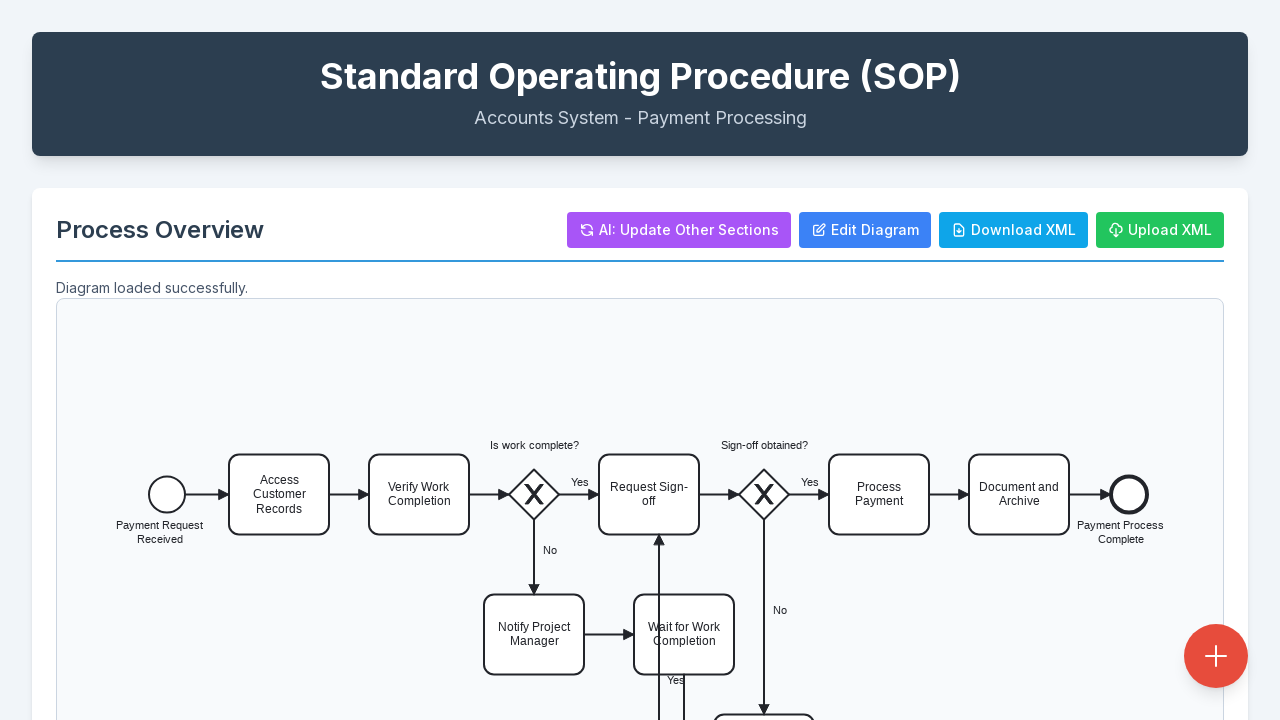

Waited for page to load with networkidle state
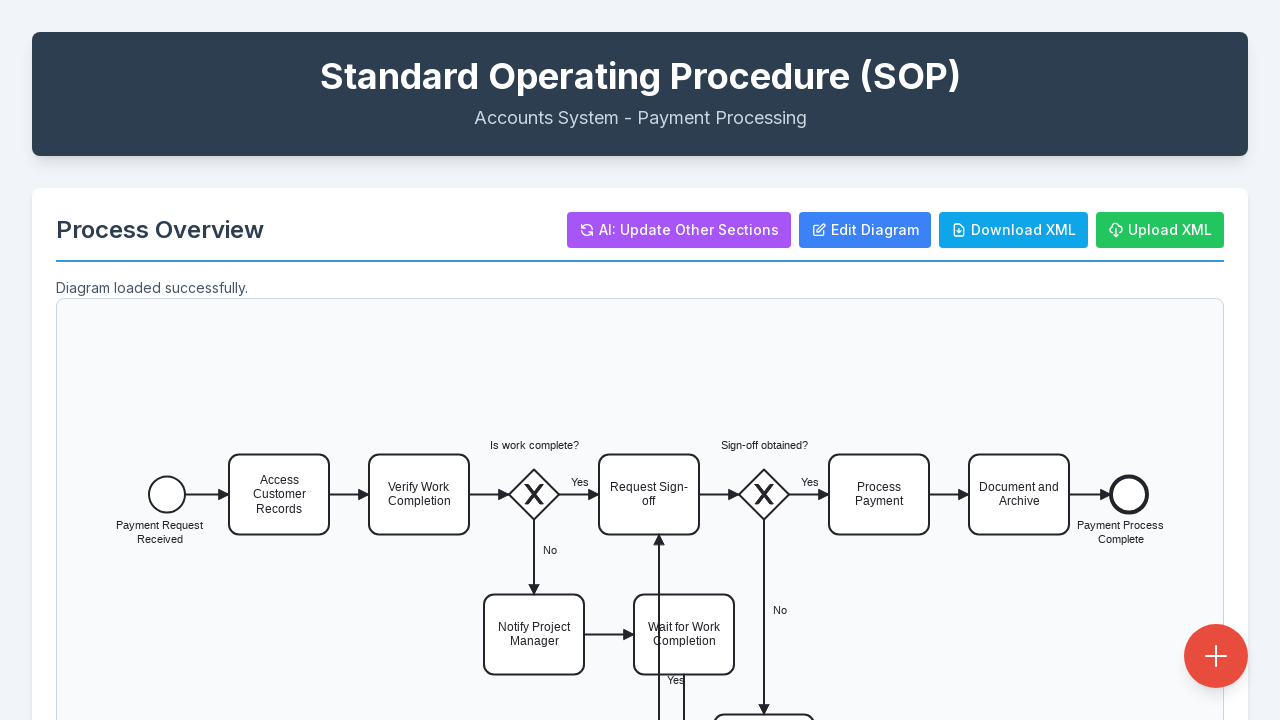

Clicked edit description button at (1188, 360) on #editDescriptionBtn
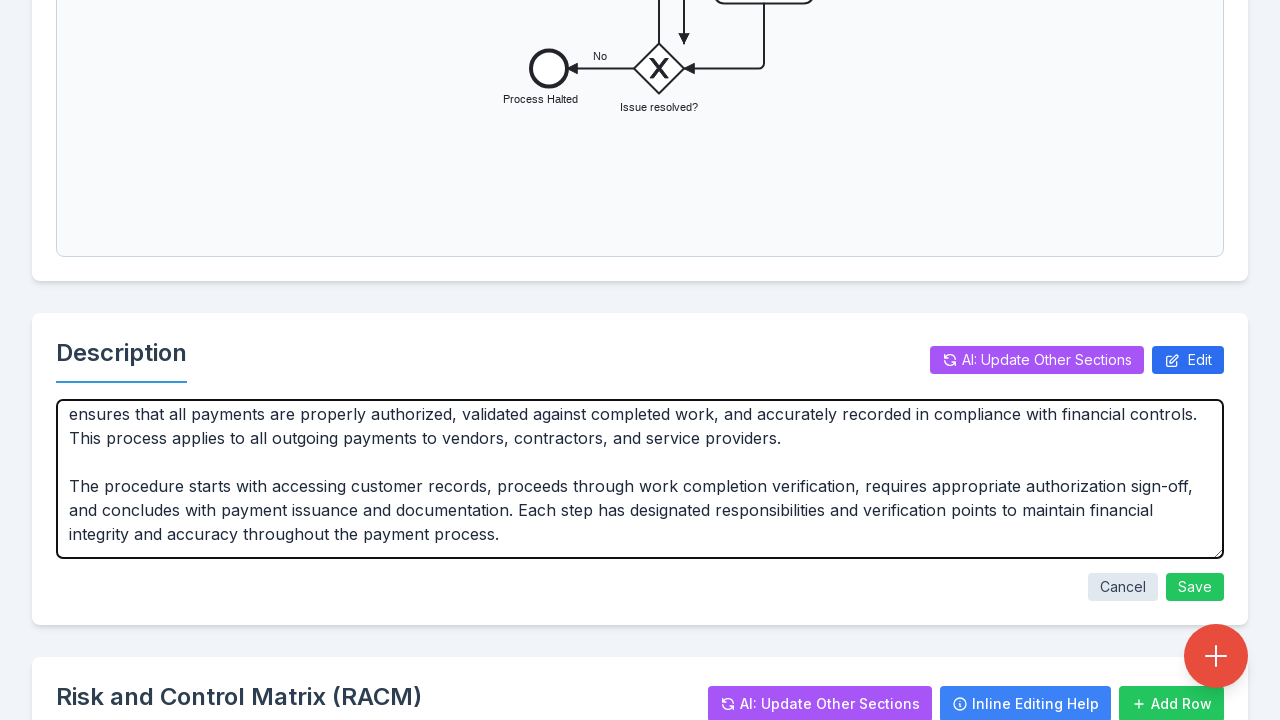

Description textarea appeared
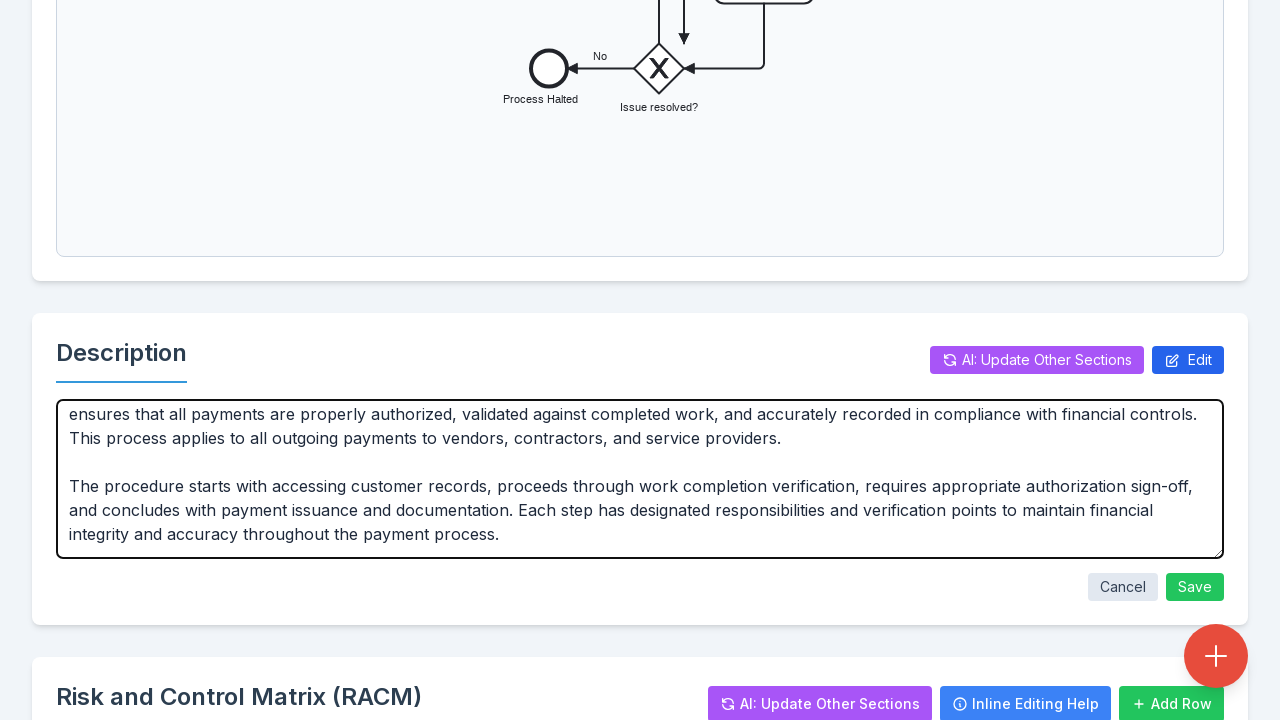

Filled description textarea with content containing script tags and special characters on #descriptionTextarea
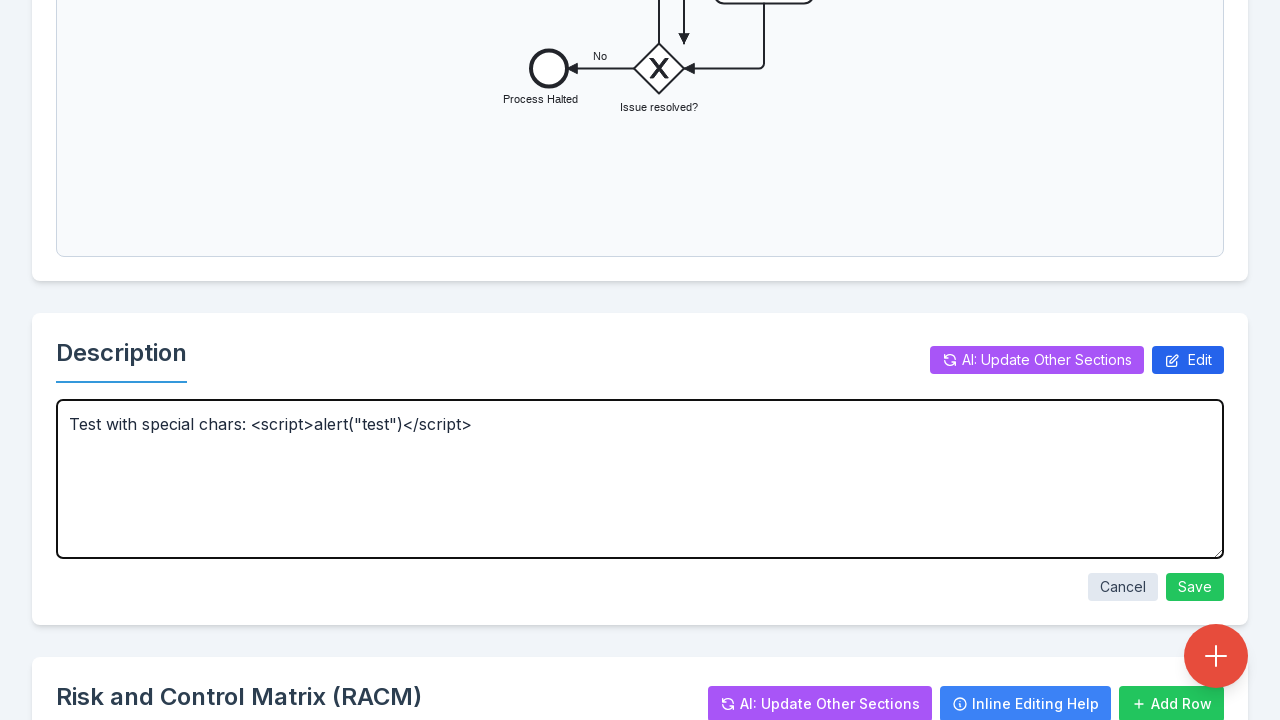

Clicked save description edit button at (1195, 587) on #saveDescriptionEdit
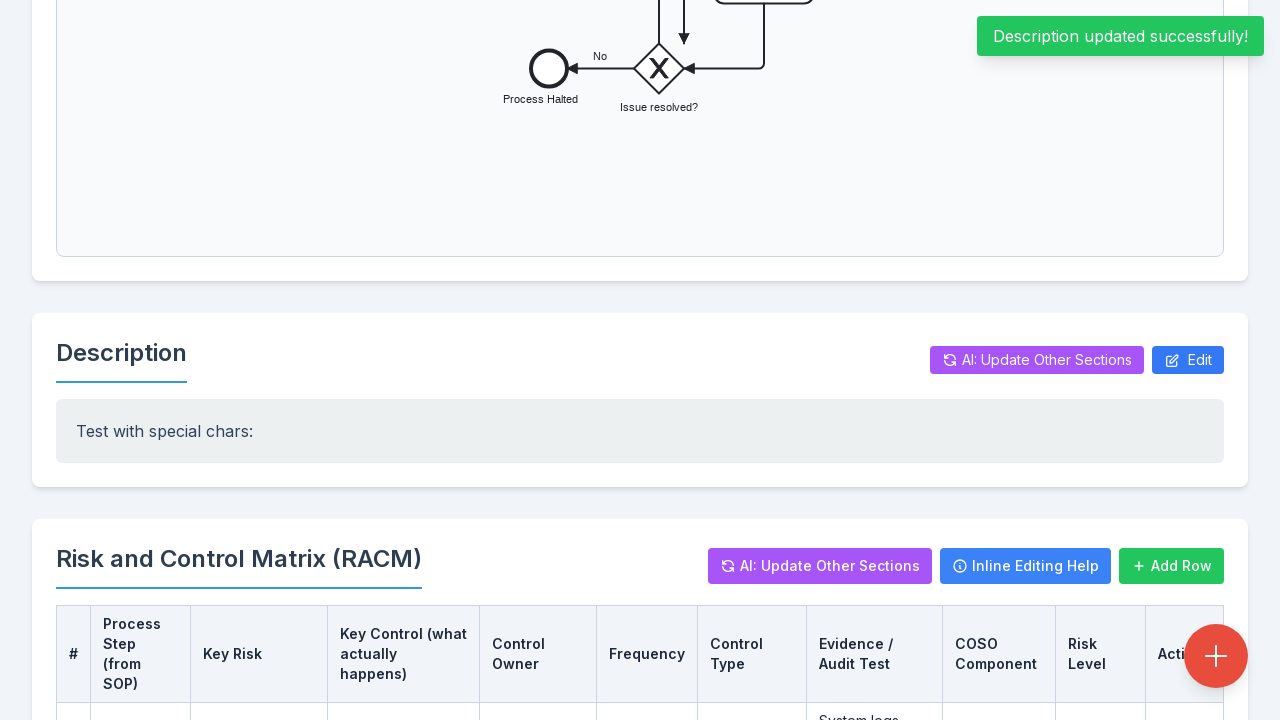

Waited 1000ms for content to be processed
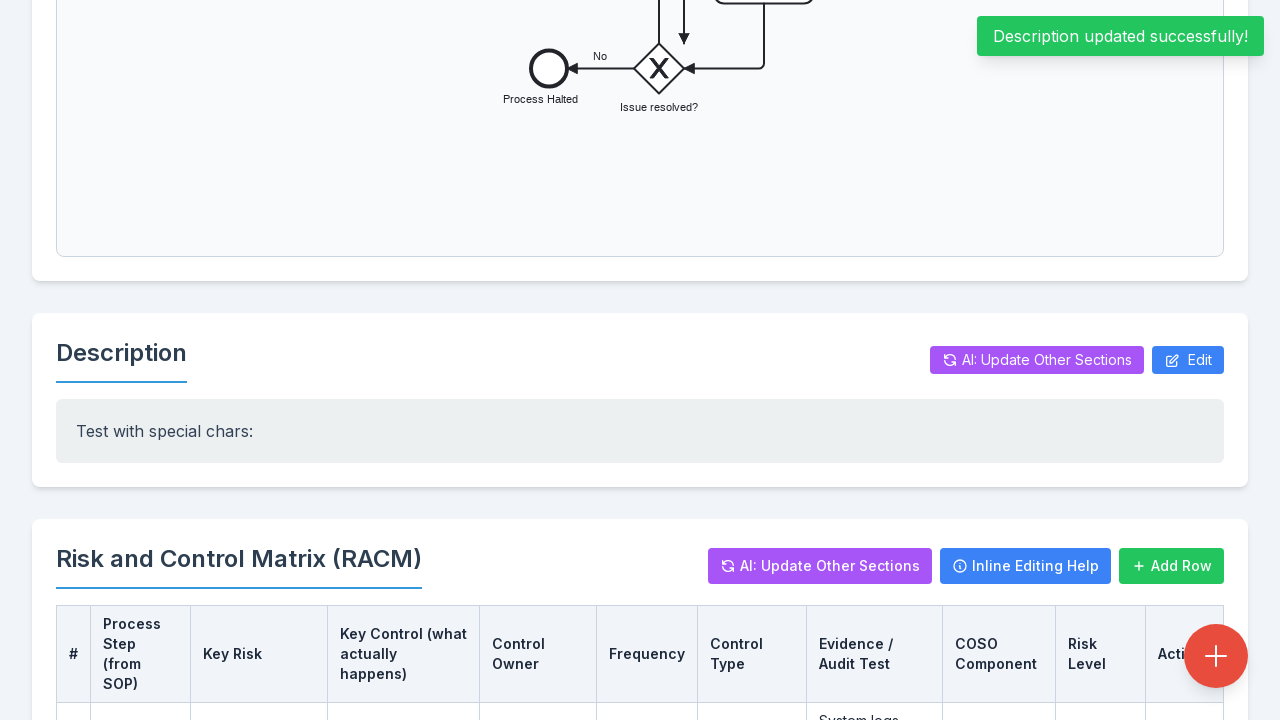

Retrieved text content from description container
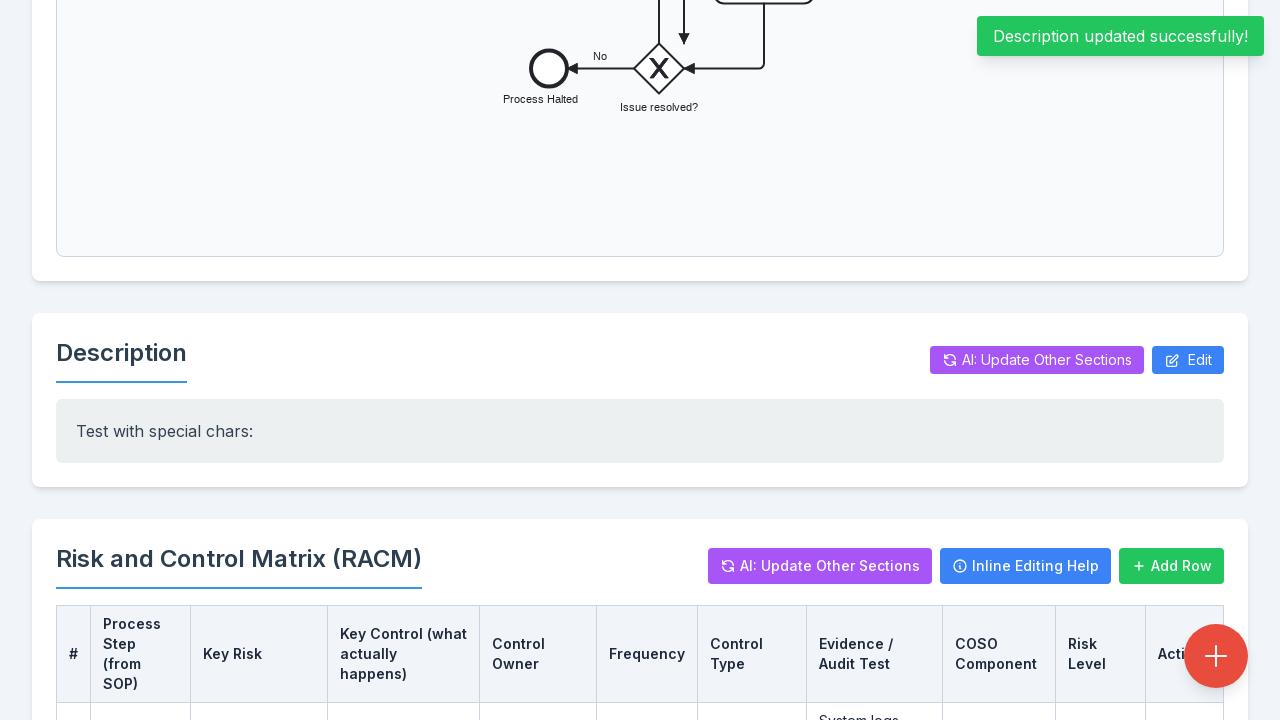

Verified that script tags were properly sanitized from content
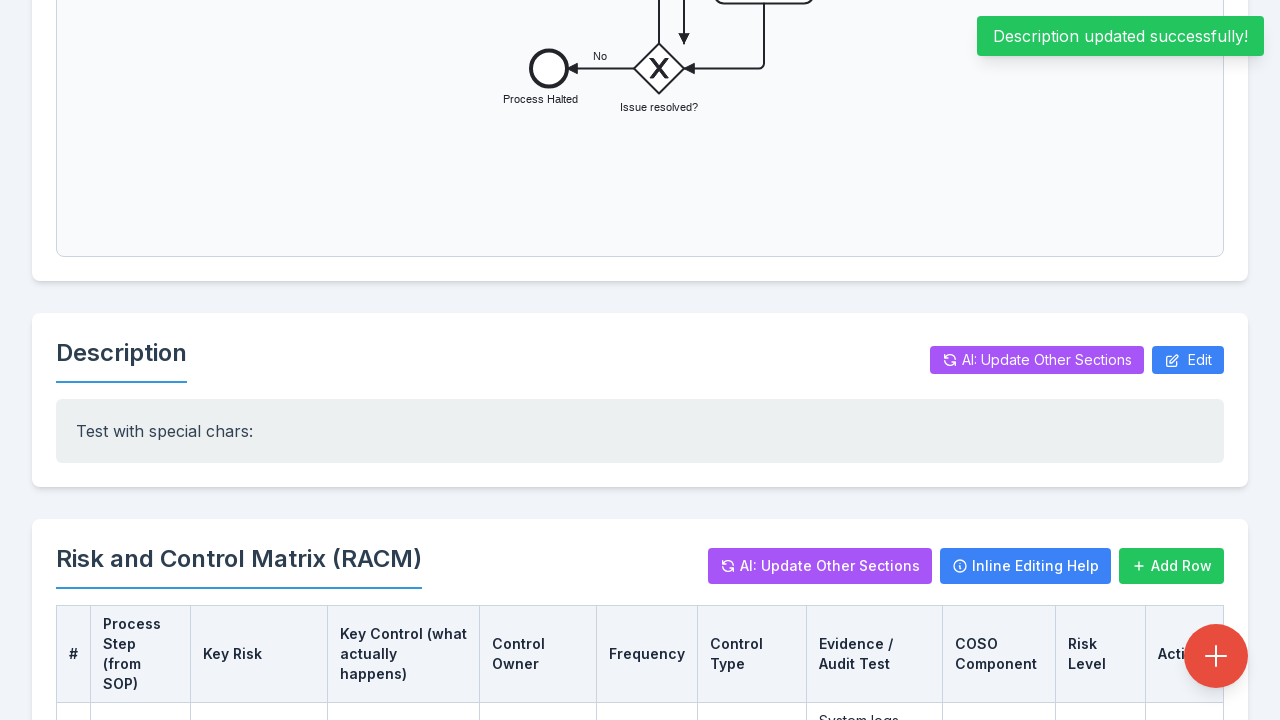

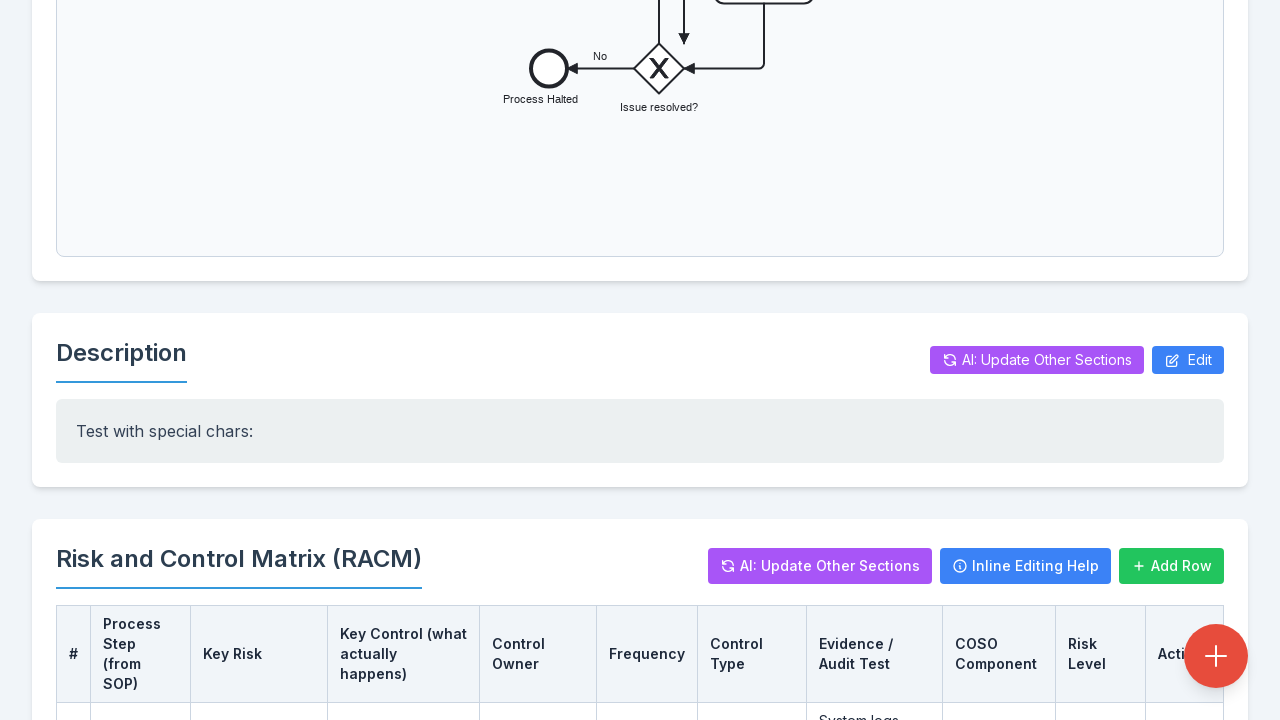